Navigates to Browse Languages section, clicks on numbers category, and verifies 10 languages are displayed.

Starting URL: http://www.99-bottles-of-beer.net/

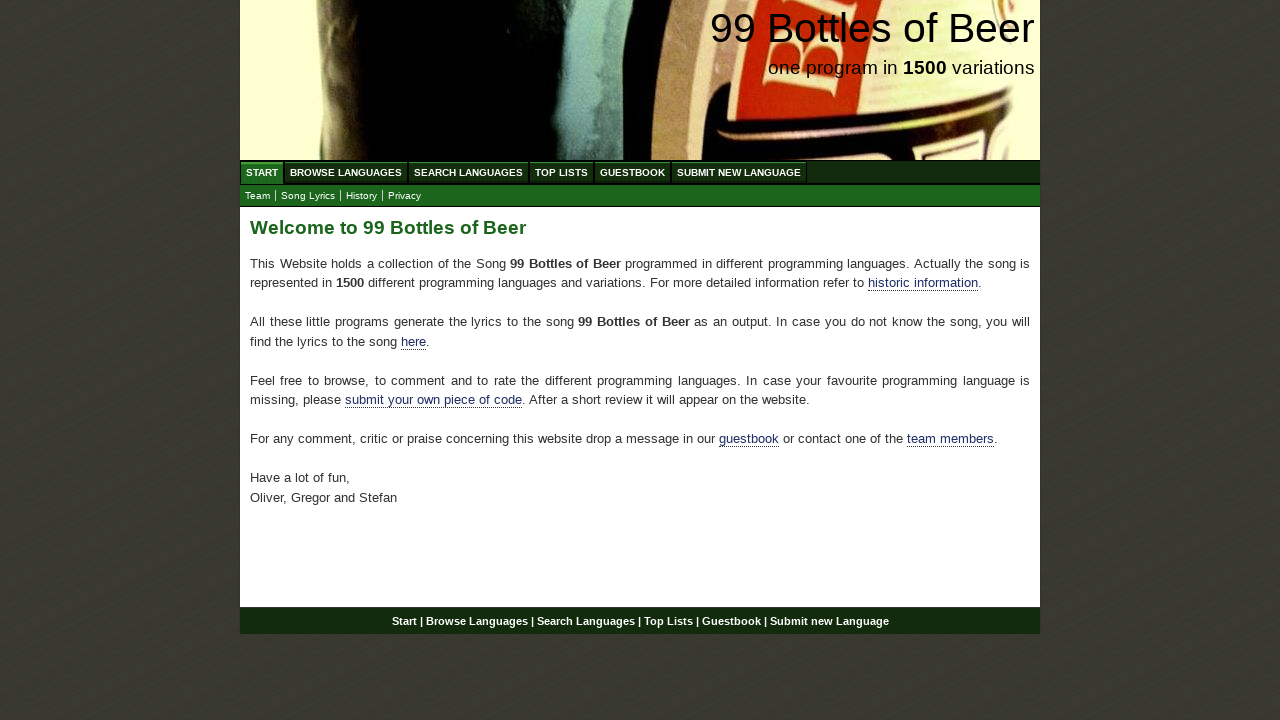

Clicked on Browse Languages section at (346, 172) on #menu li a[href='/abc.html']
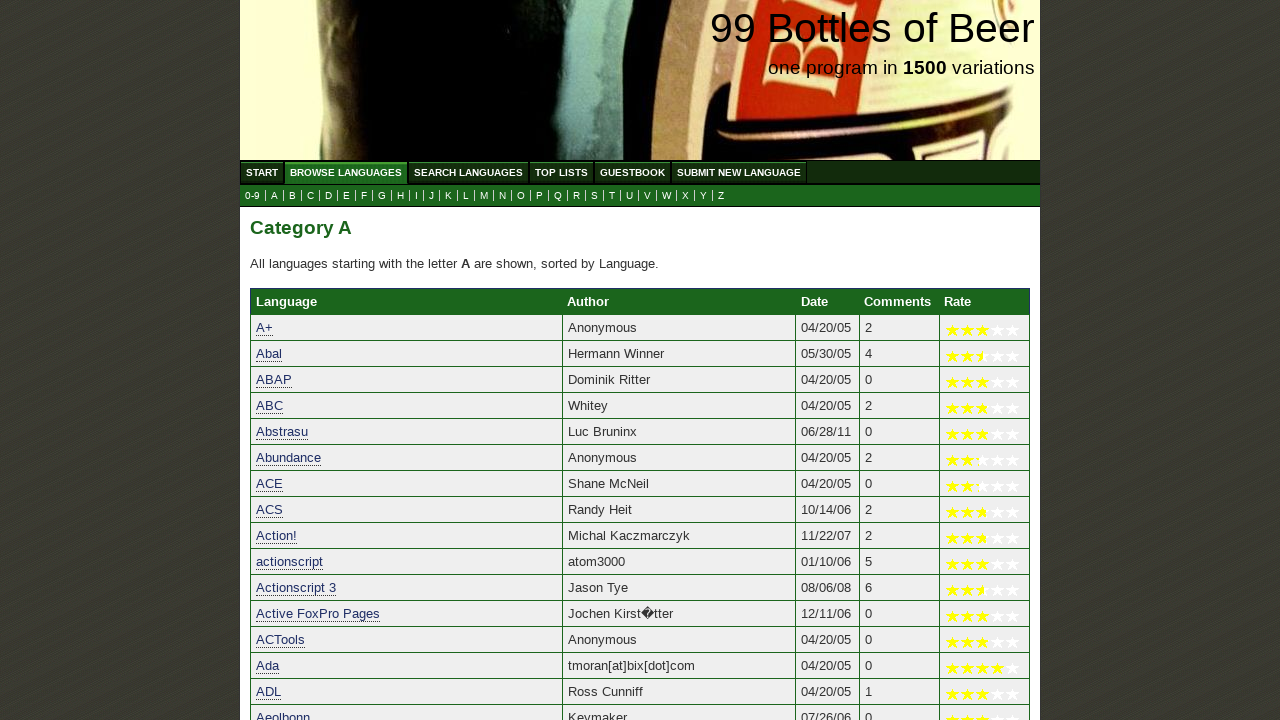

Clicked on numbers (0-9) category at (252, 196) on a[href='0.html']
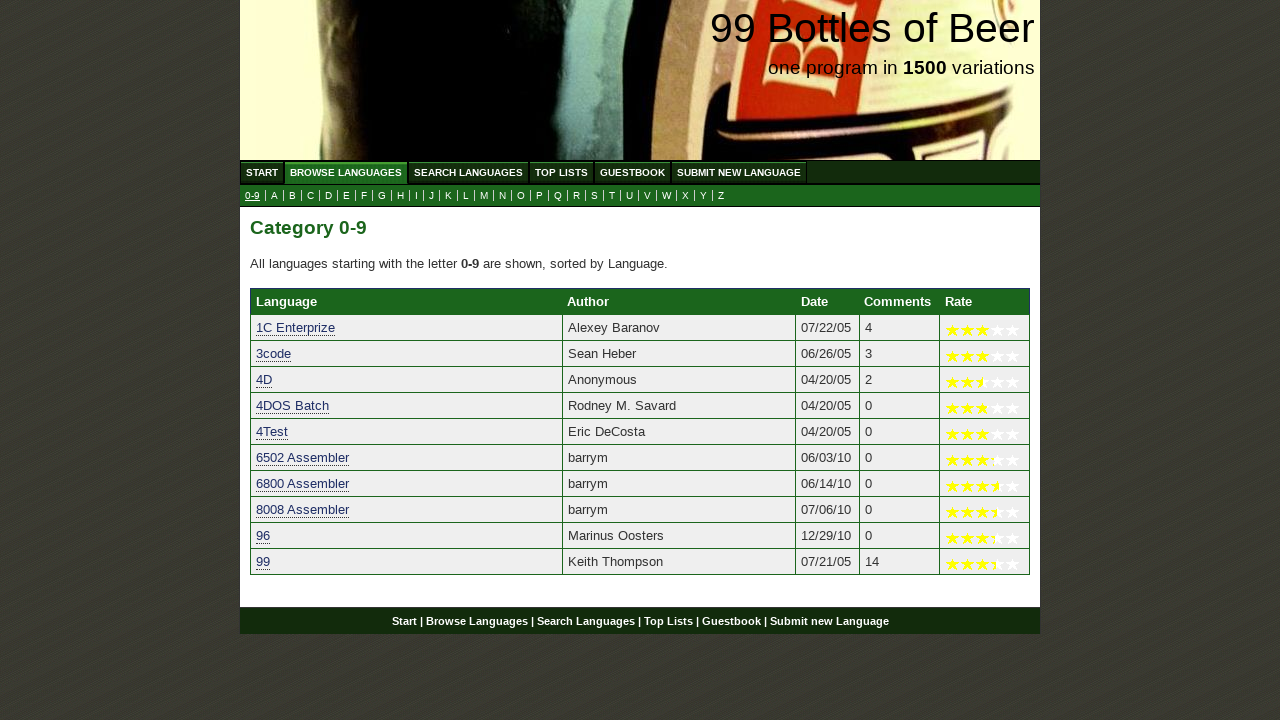

Verified 10 languages are displayed in the numbers category
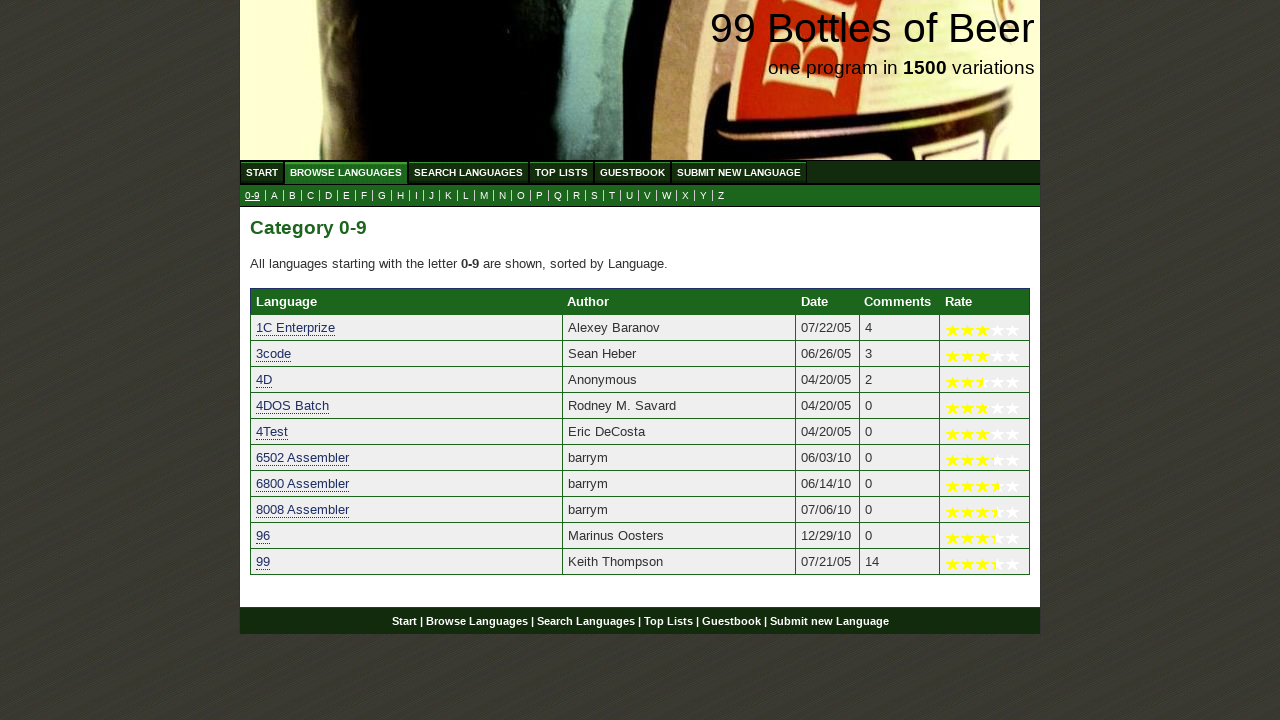

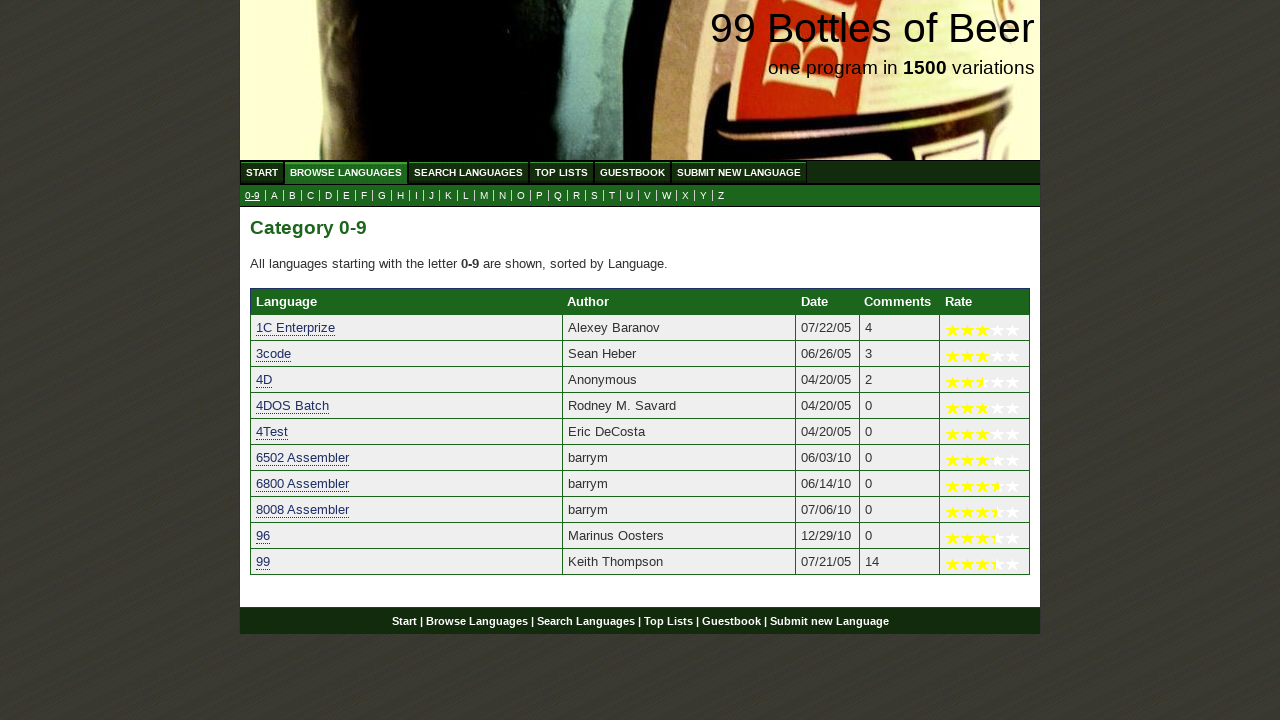